Navigates to a financial live charts page and waits for the chart content to load

Starting URL: https://moneypip.com/inx-live-charts/

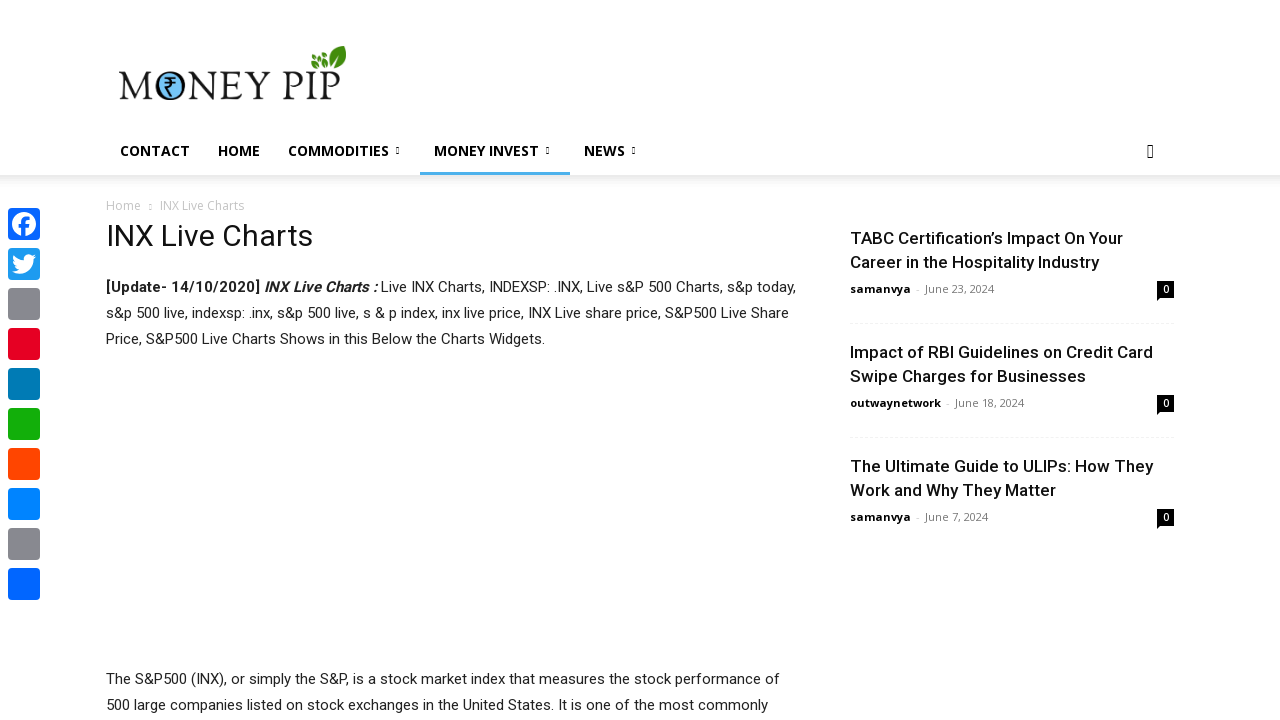

Waited for span elements containing chart data to load on financial live charts page
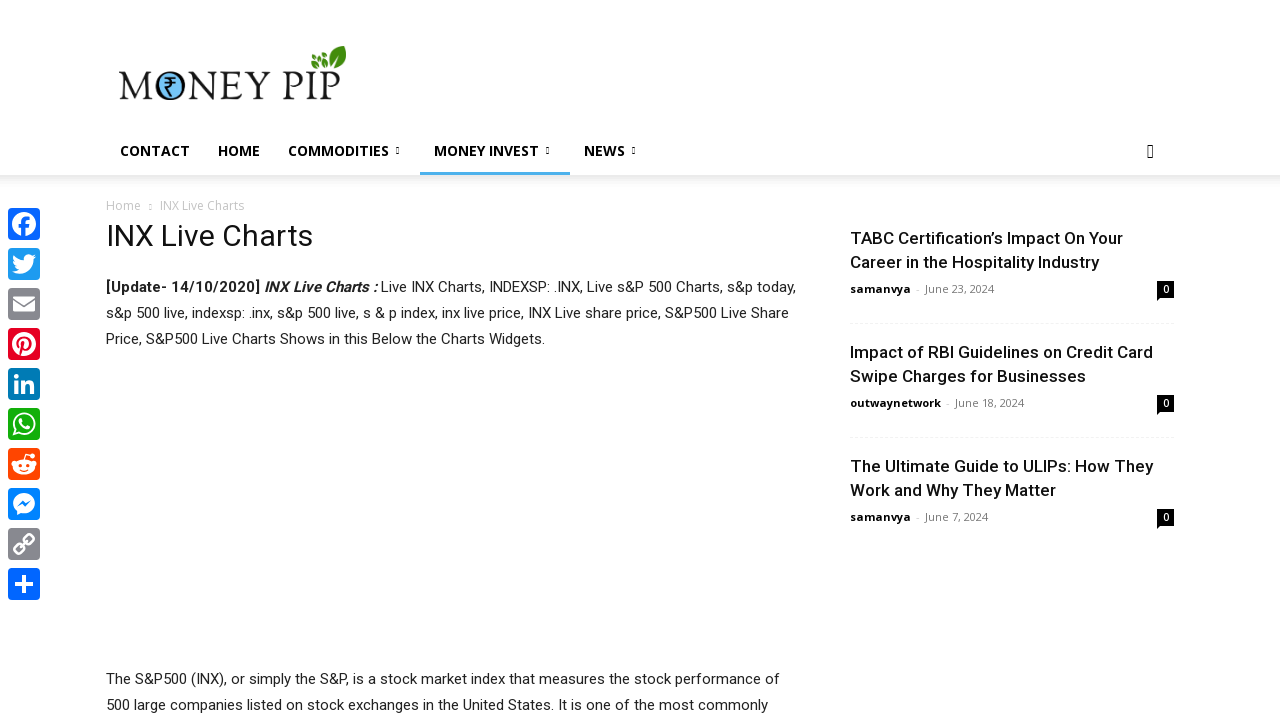

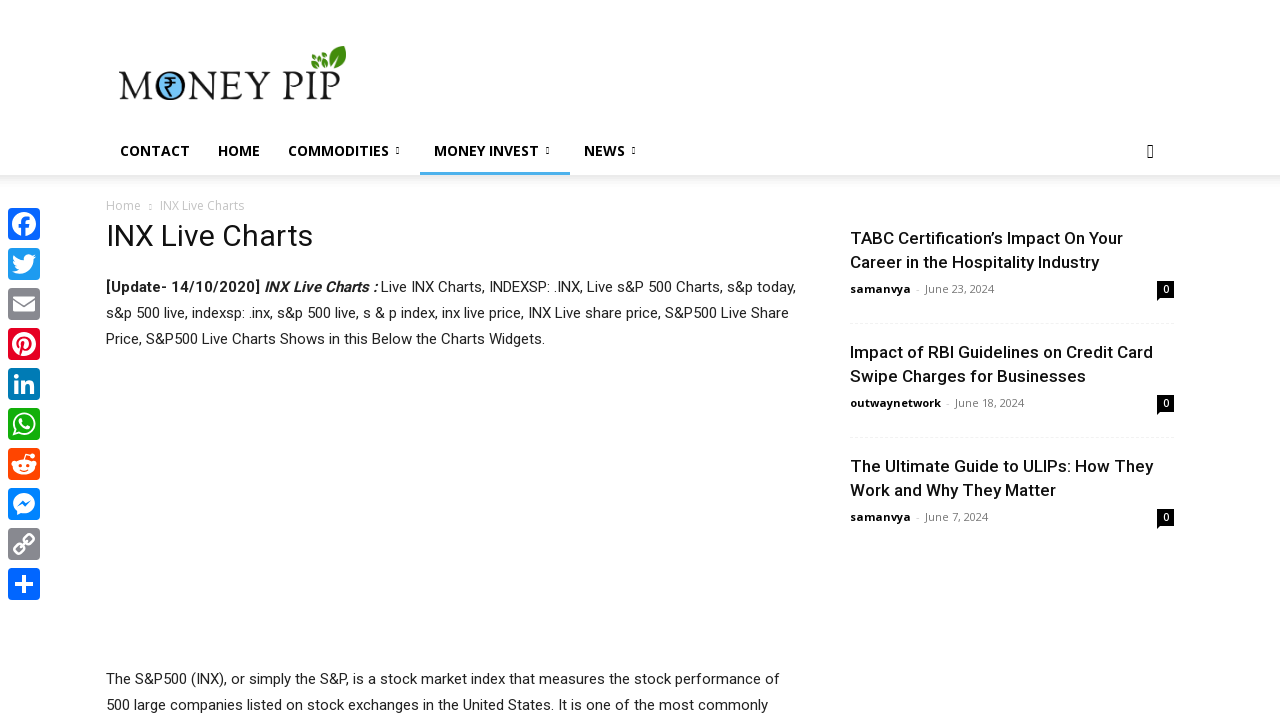